Tests adding a new todo item "Learn Selenium" to a sample todo application and verifies the item appears in the list

Starting URL: https://lambdatest.github.io/sample-todo-app/

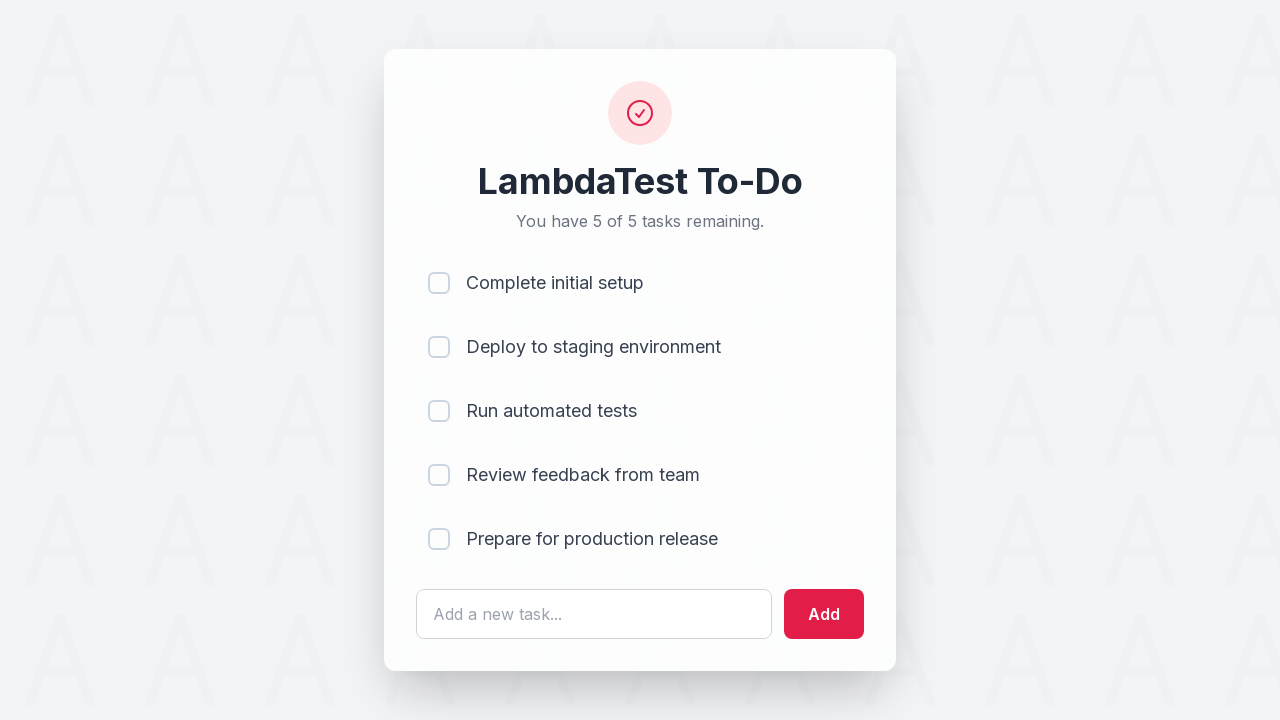

Filled todo input field with 'Learn Selenium' on #sampletodotext
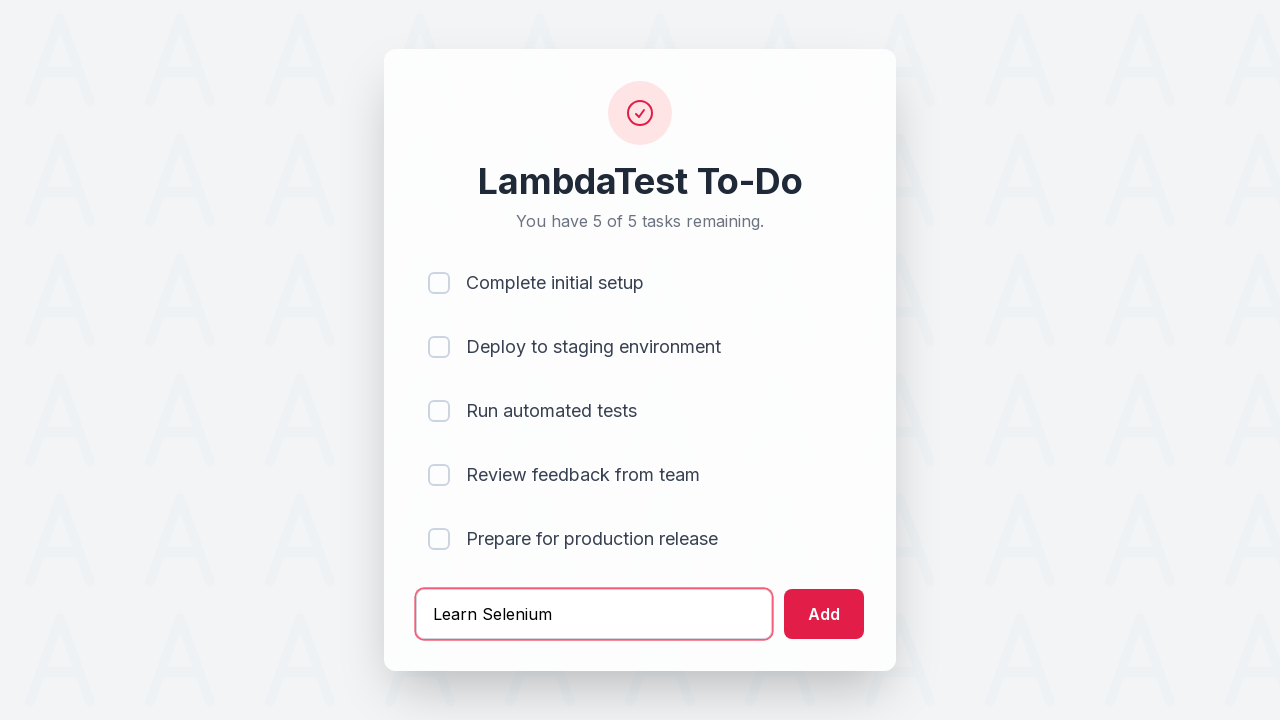

Pressed Enter to add the todo item on #sampletodotext
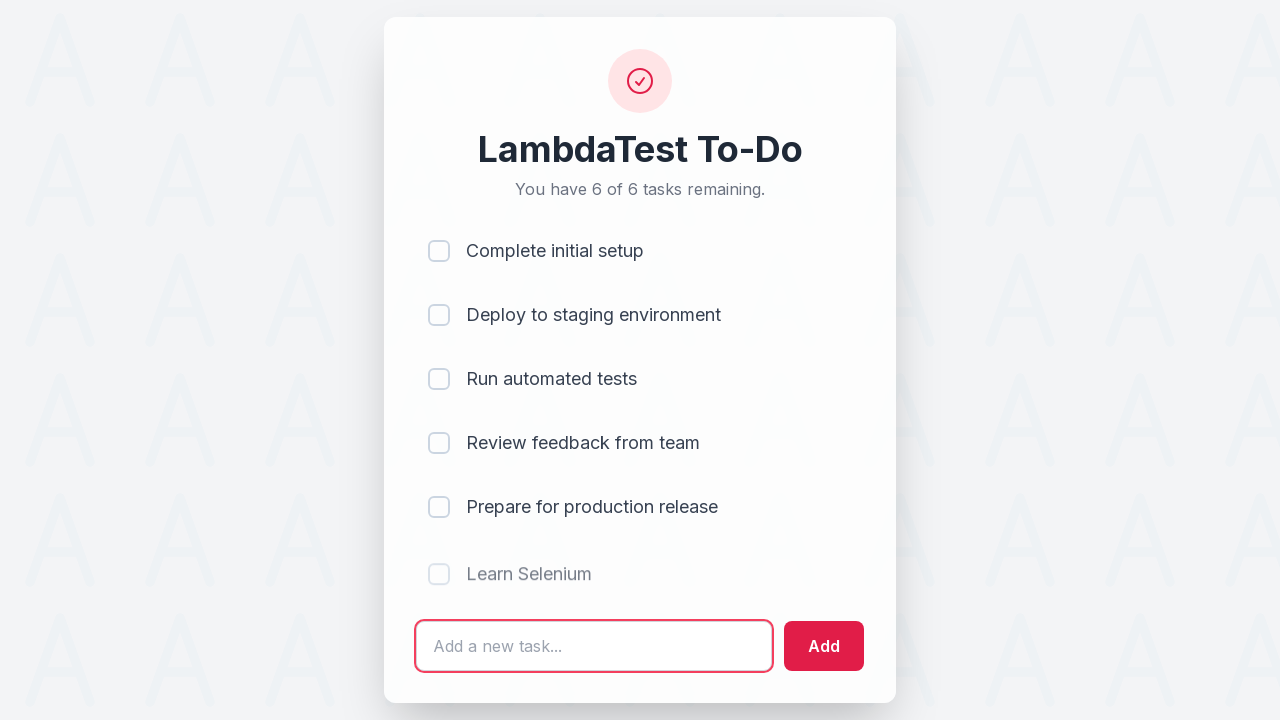

Waited for the new todo item to appear in the list
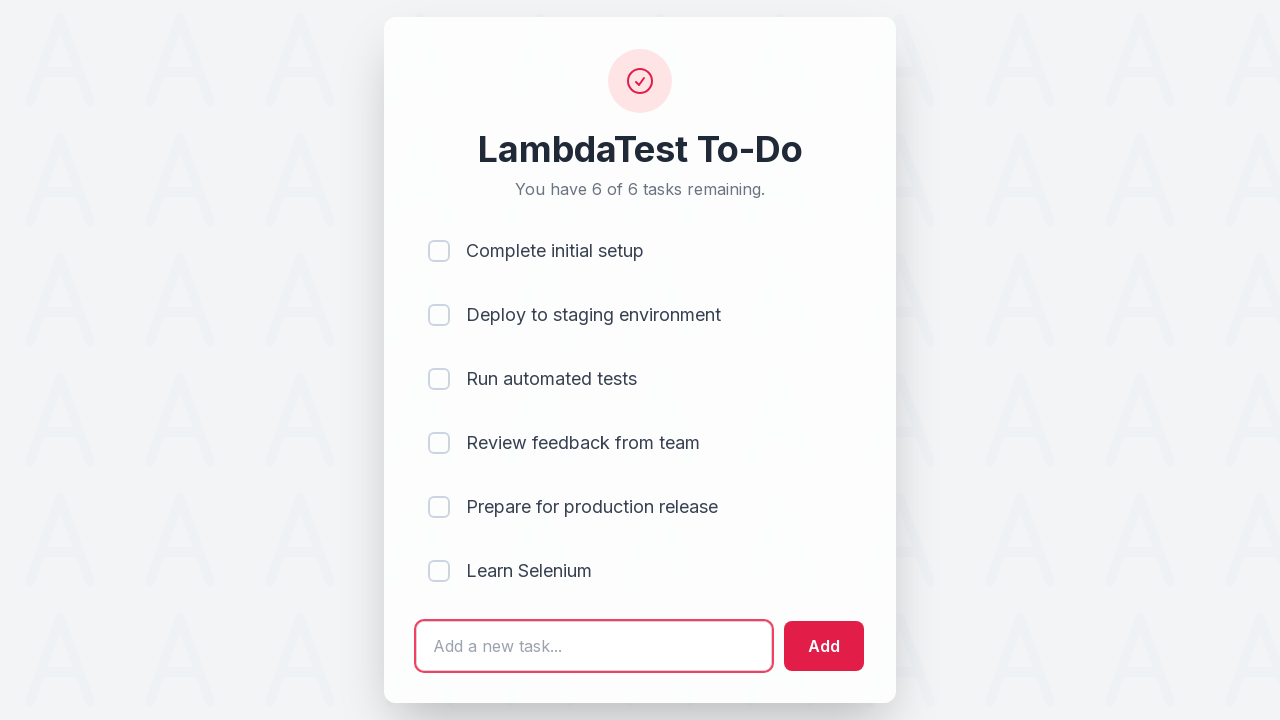

Located the last todo item in the list
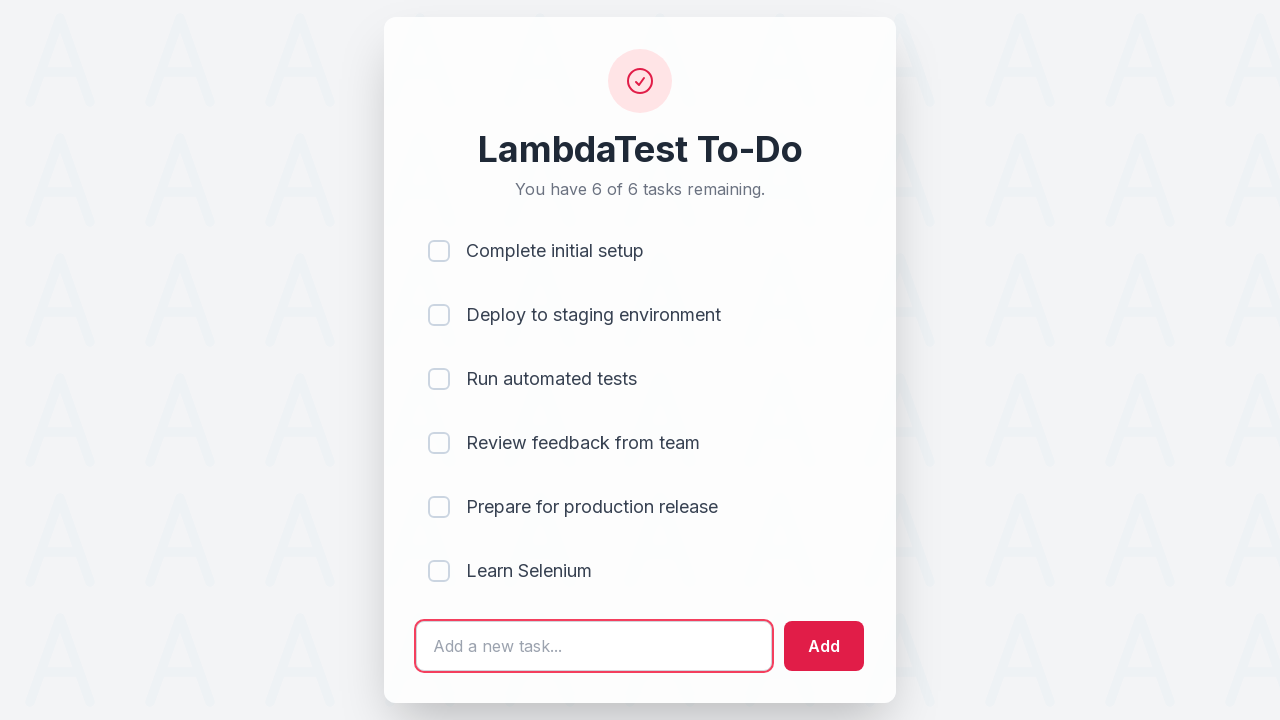

Verified the last todo item is ready for interaction
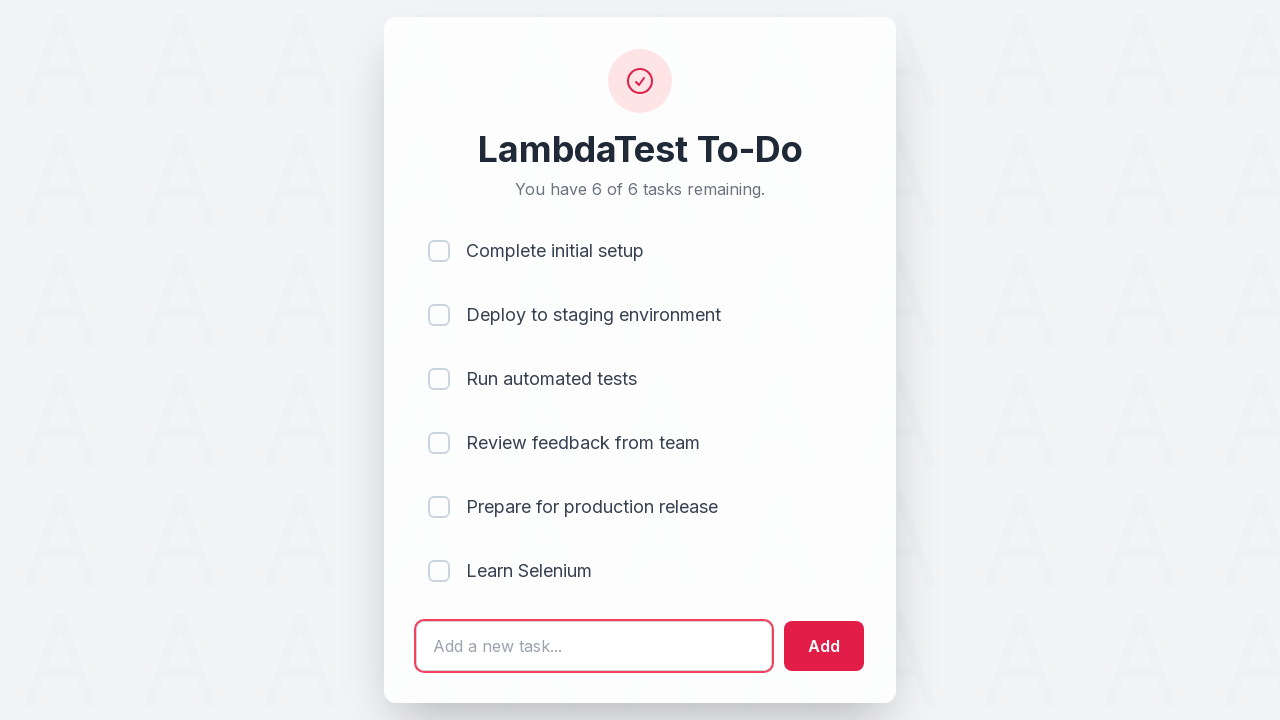

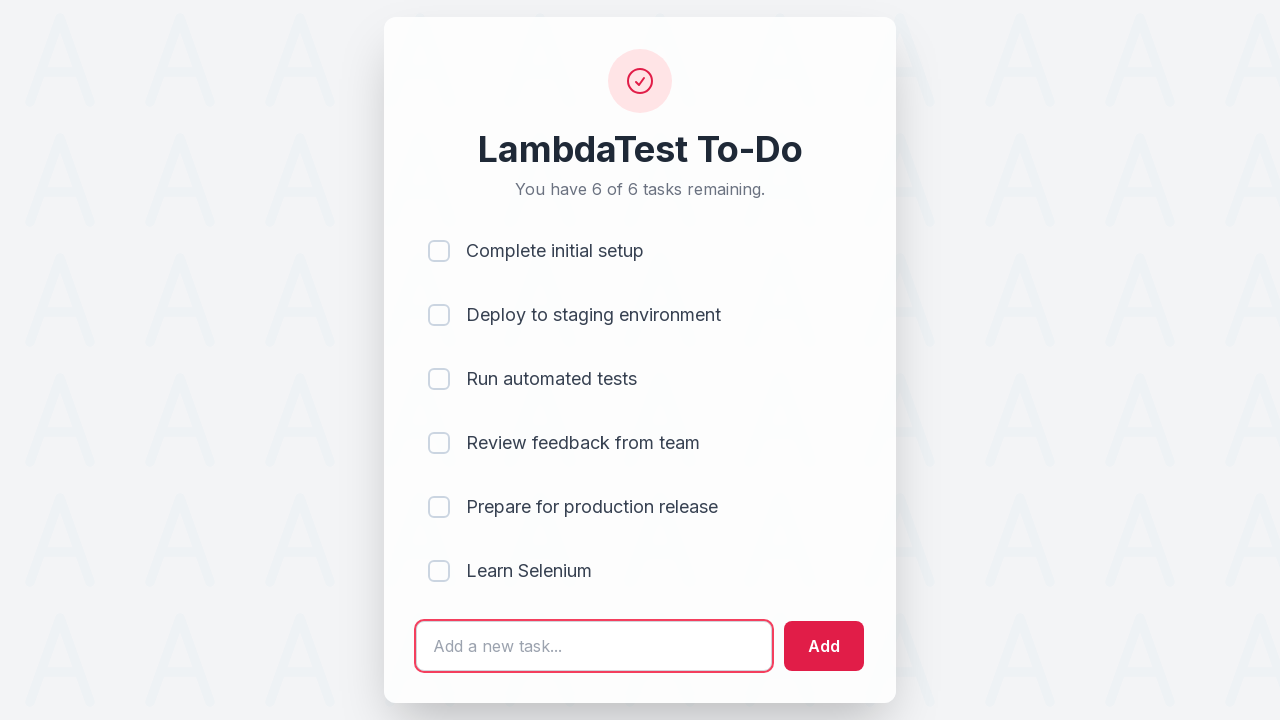